Tests the double click button functionality by navigating to Buttons section and performing a double click on the designated button

Starting URL: https://demoqa.com

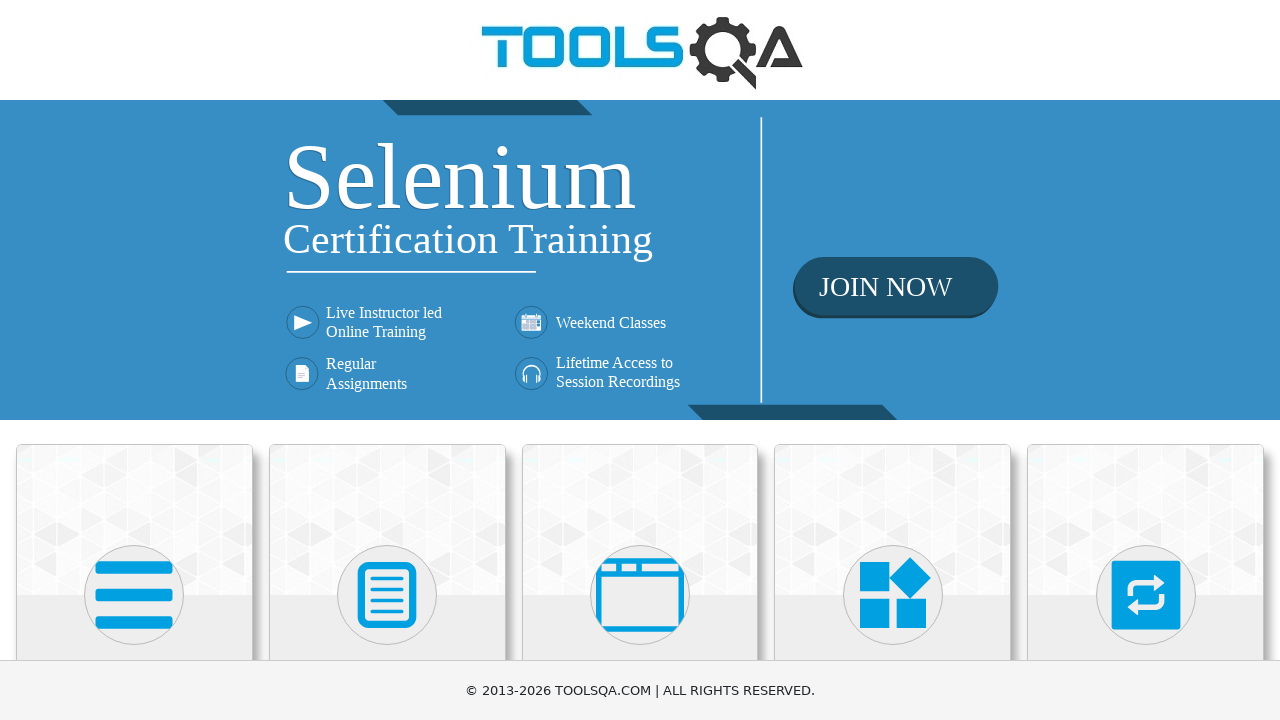

Clicked on Elements section at (134, 360) on xpath=//h5[text()='Elements']
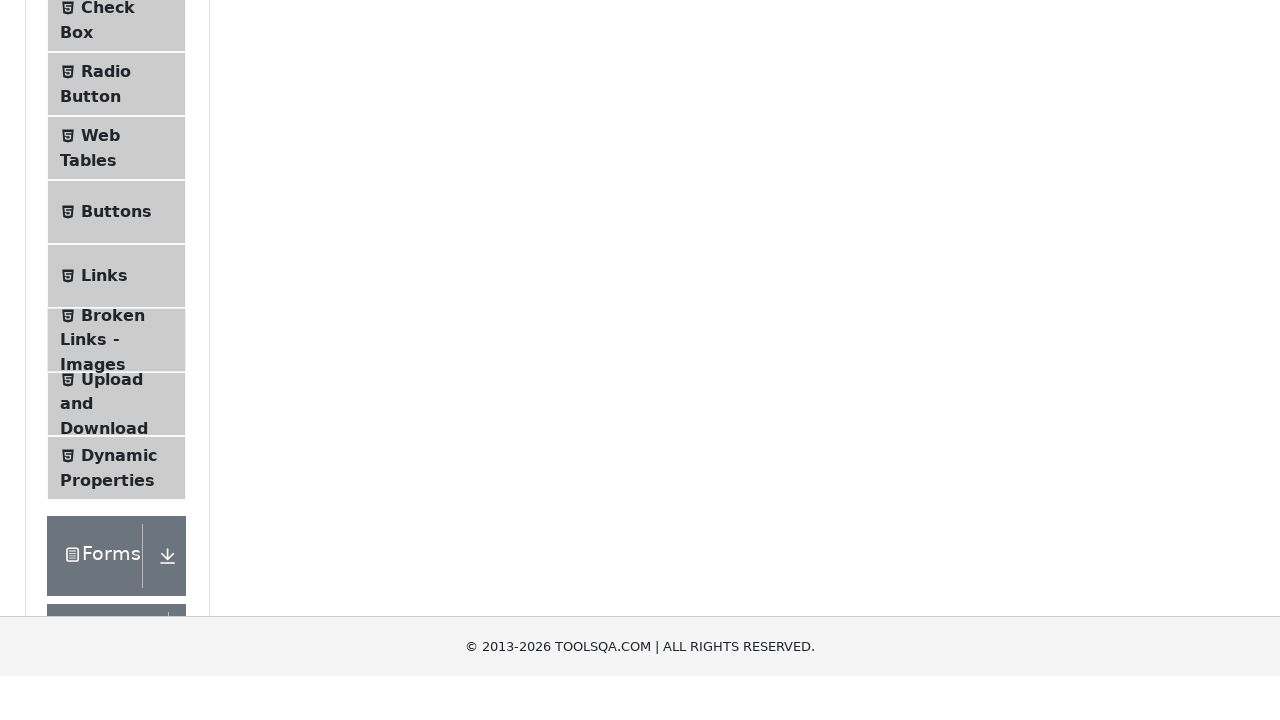

Clicked on Buttons menu item at (116, 517) on #item-4
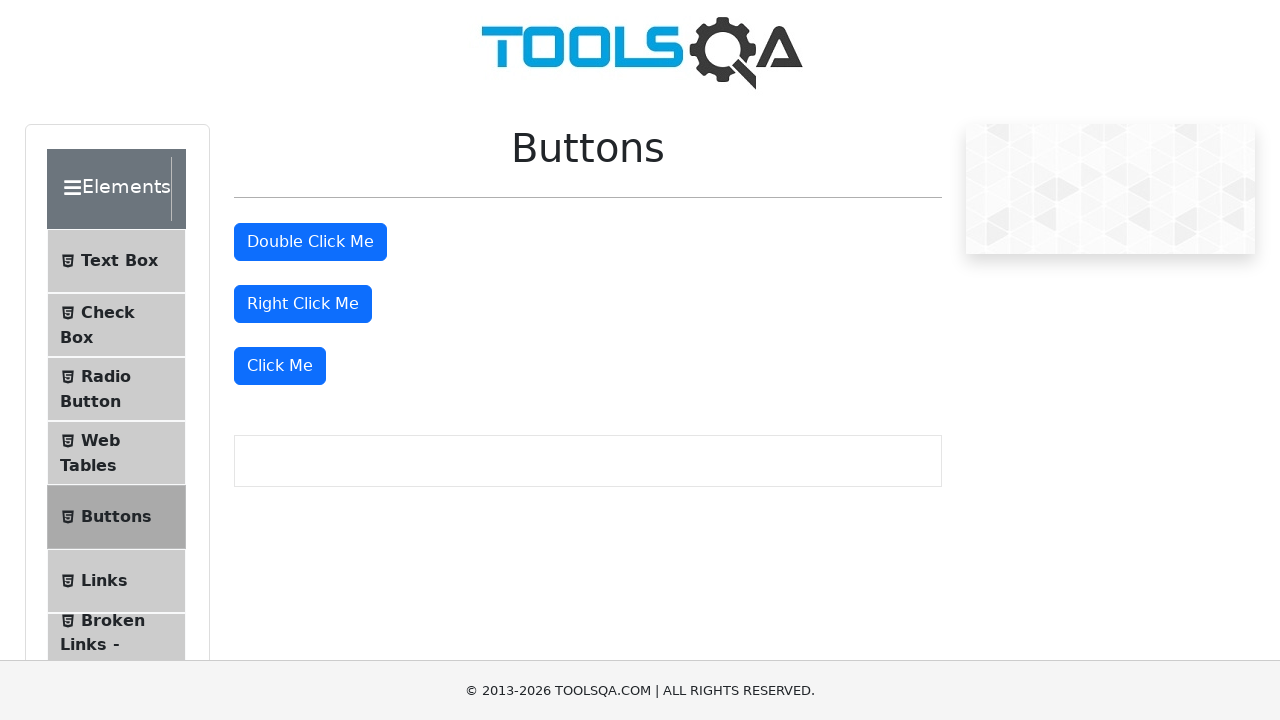

Double clicked on the double click button at (310, 242) on #doubleClickBtn
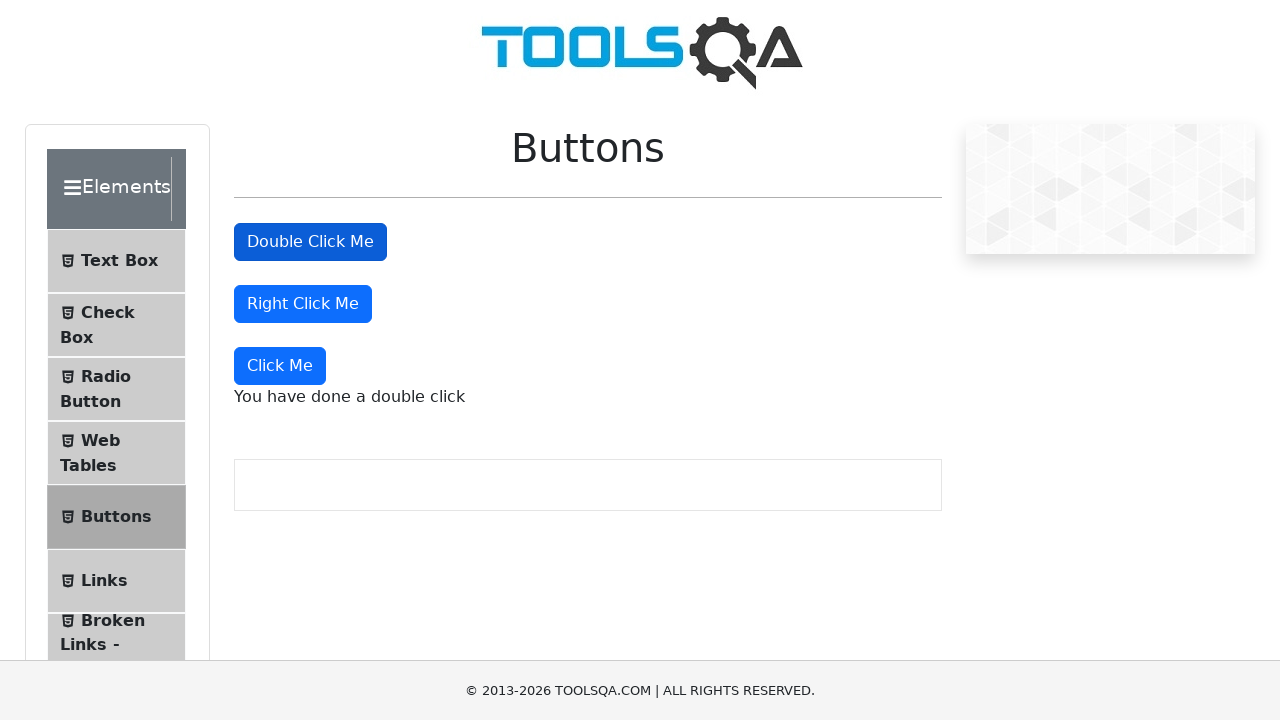

Double click message appeared
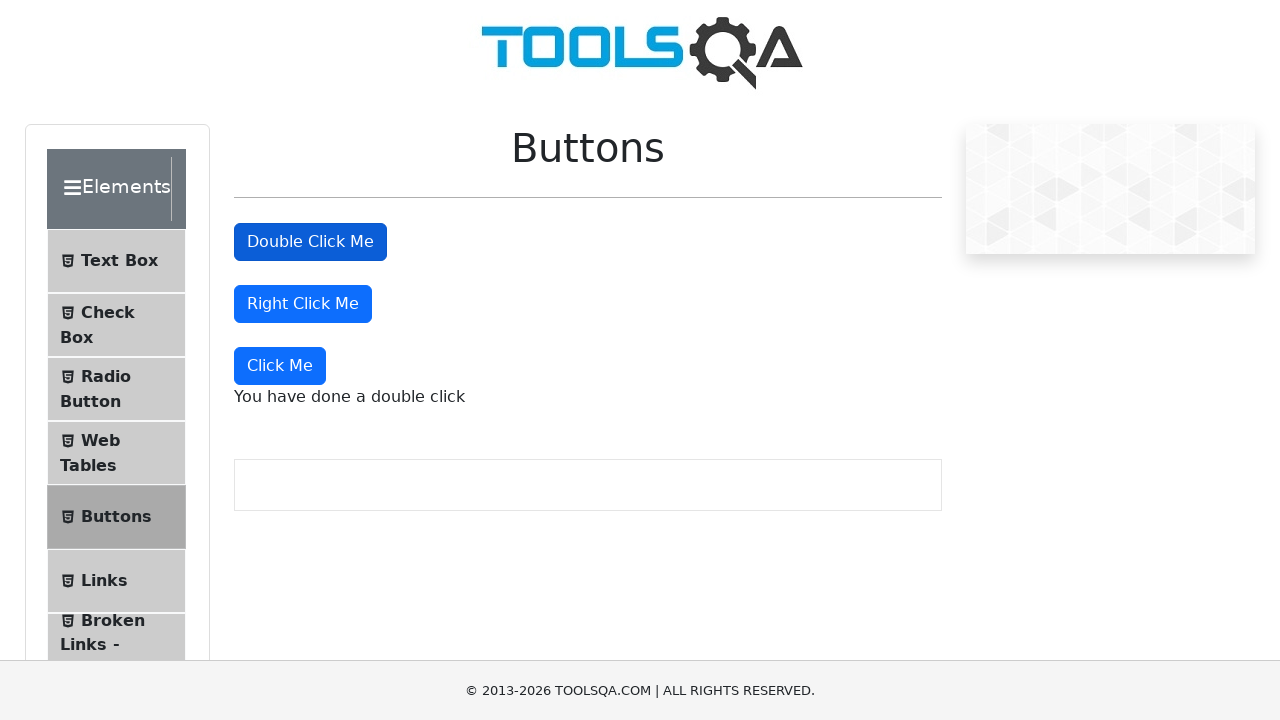

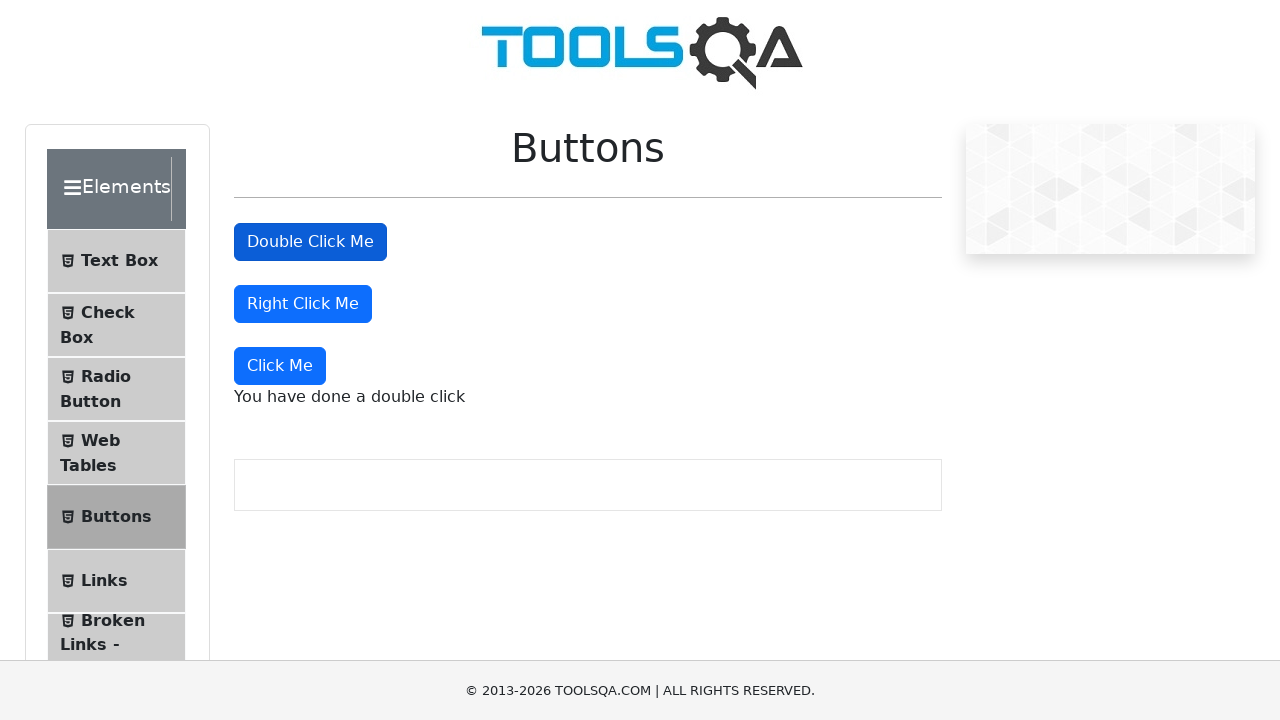